Double-clicks on text element and verifies the result text changes

Starting URL: https://dgotlieb.github.io/Actions

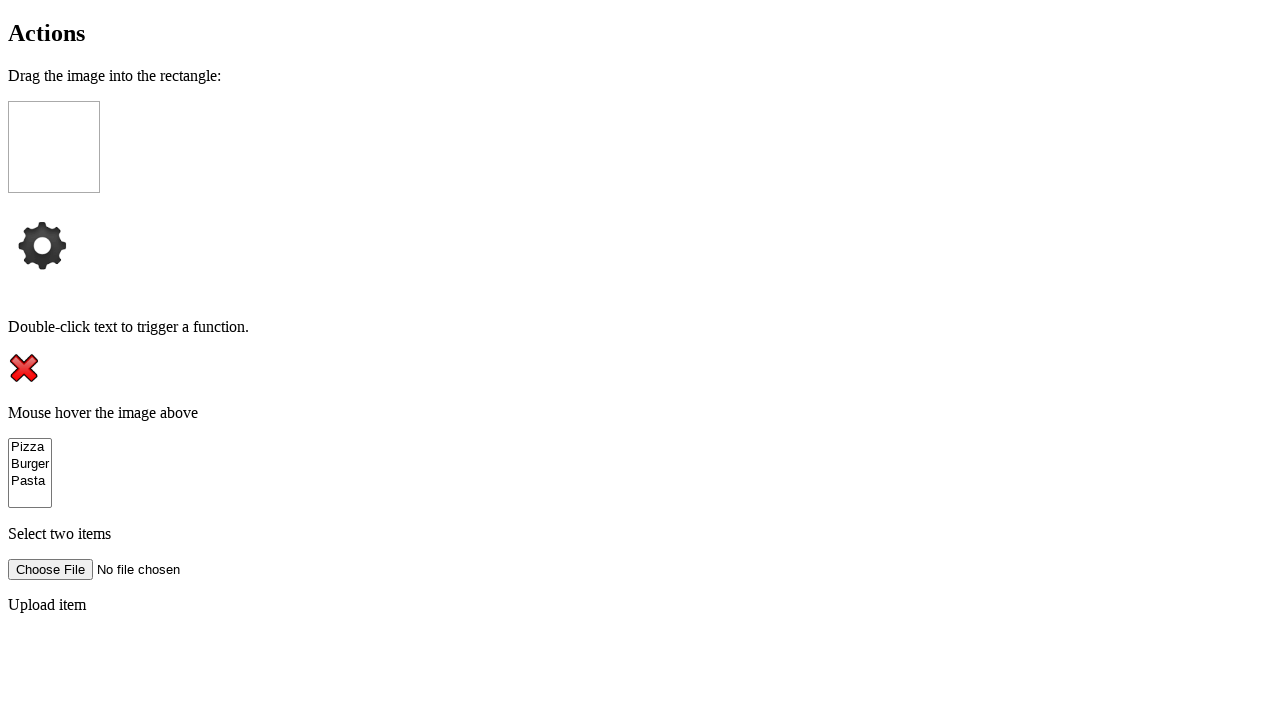

Navigated to Actions test page
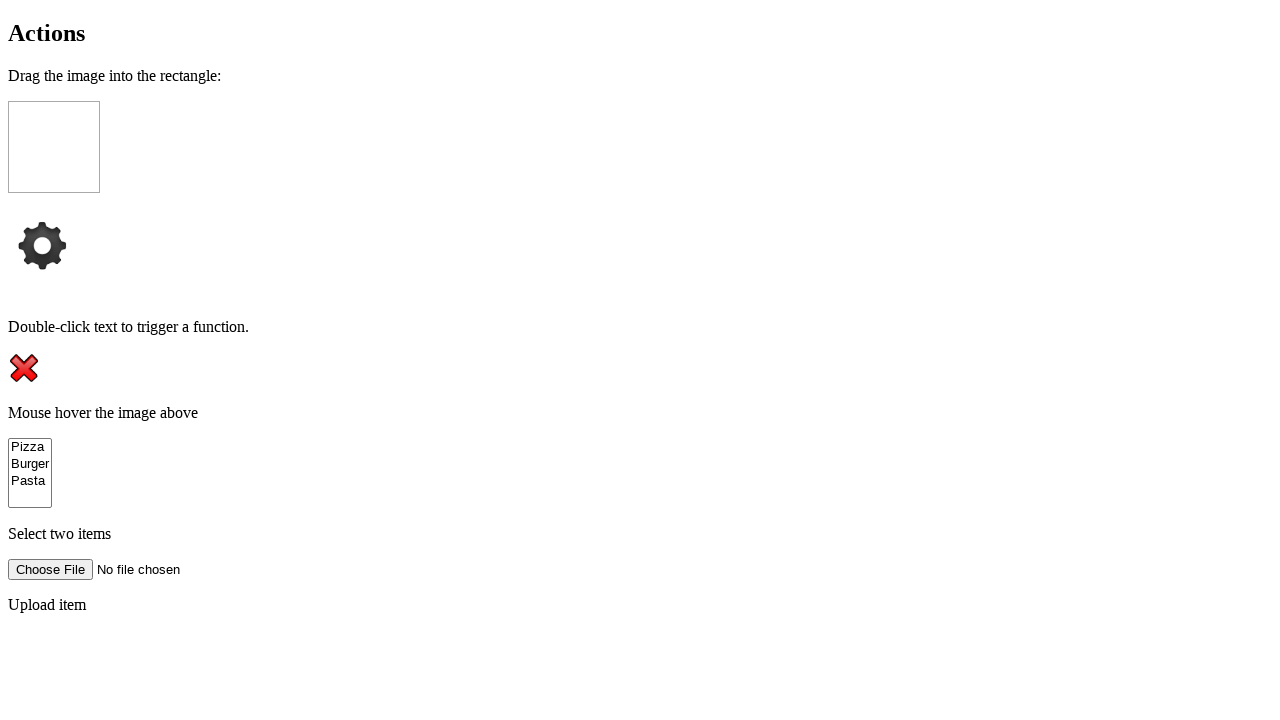

Double-clicked on text element at (640, 327) on xpath=/html/body/p[2]
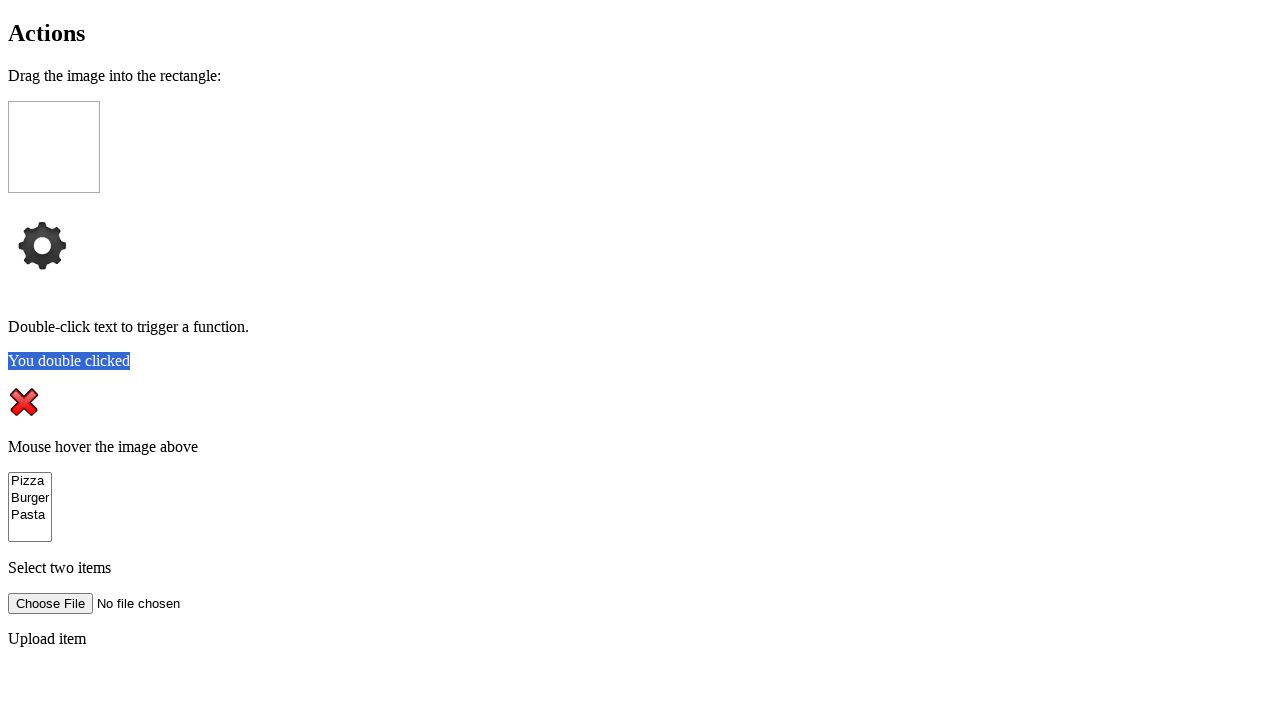

Verified result text changed to 'You double clicked'
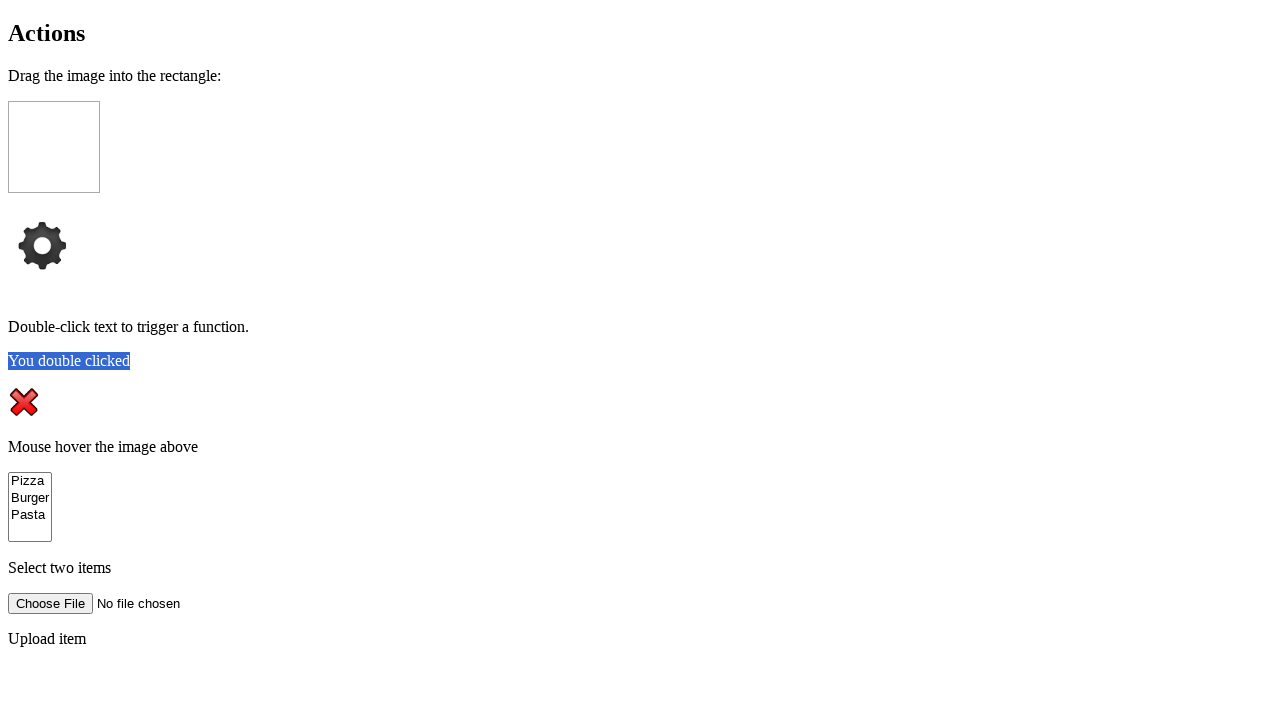

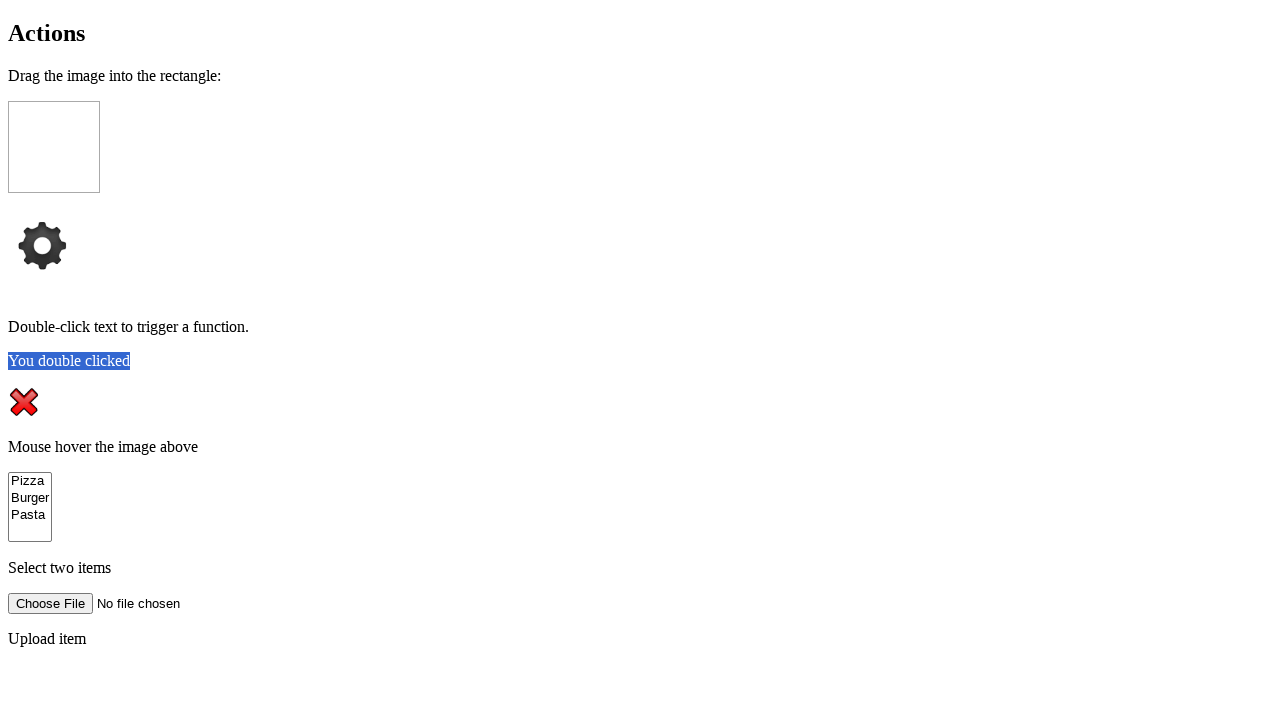